Tests the click functionality on a button using Actions class, verifying that clicking the "Click Me" button displays the expected dynamic click message

Starting URL: https://demoqa.com/buttons

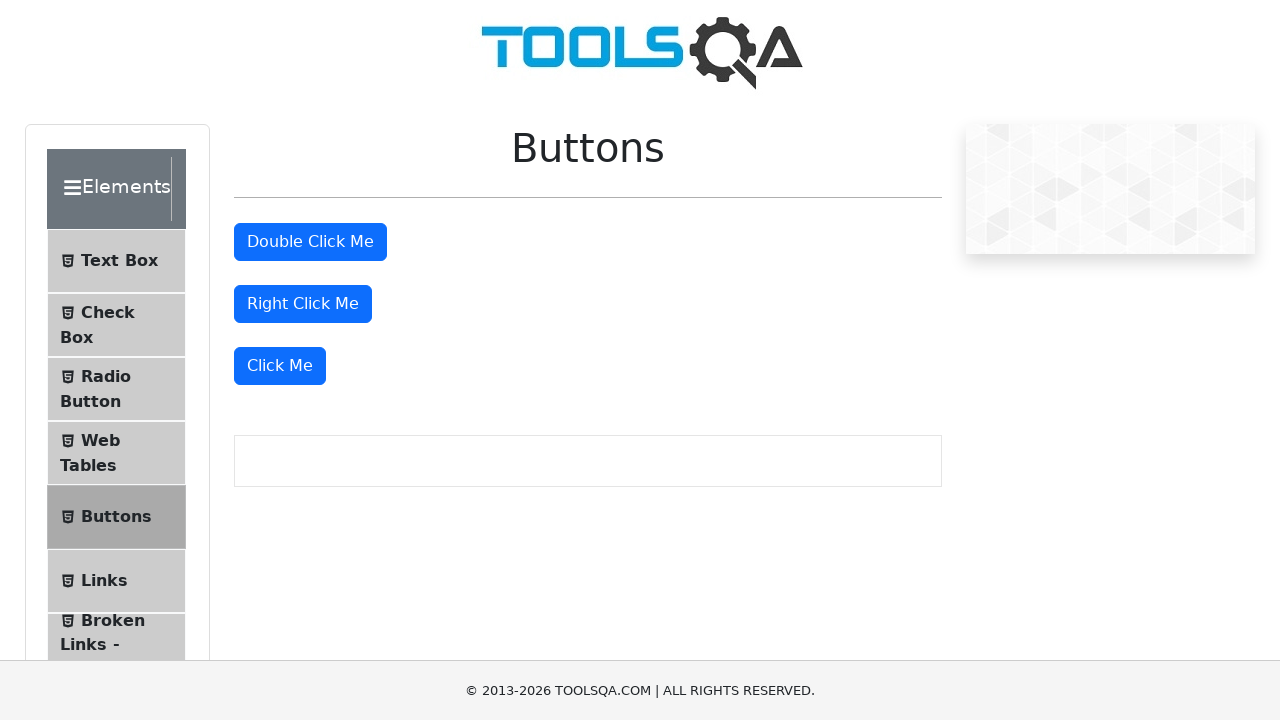

Clicked the 'Click Me' button to trigger dynamic click at (280, 366) on xpath=//button[text()='Click Me']
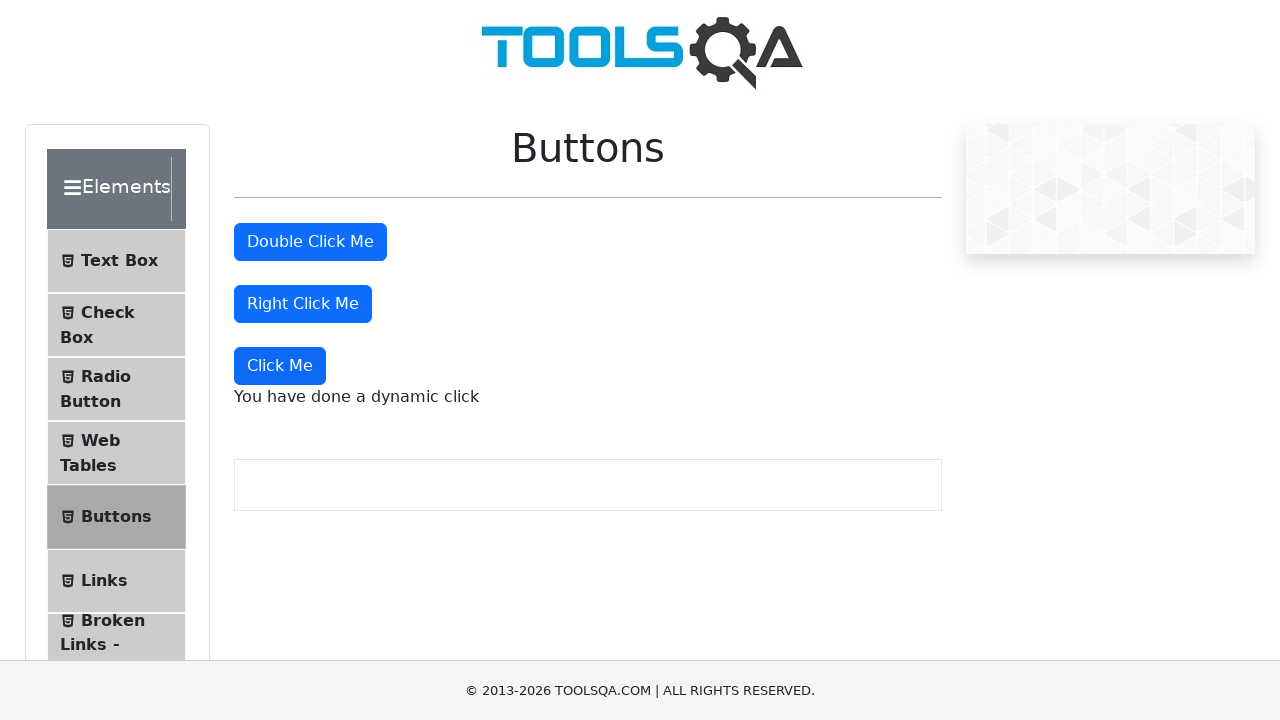

Dynamic click message element loaded
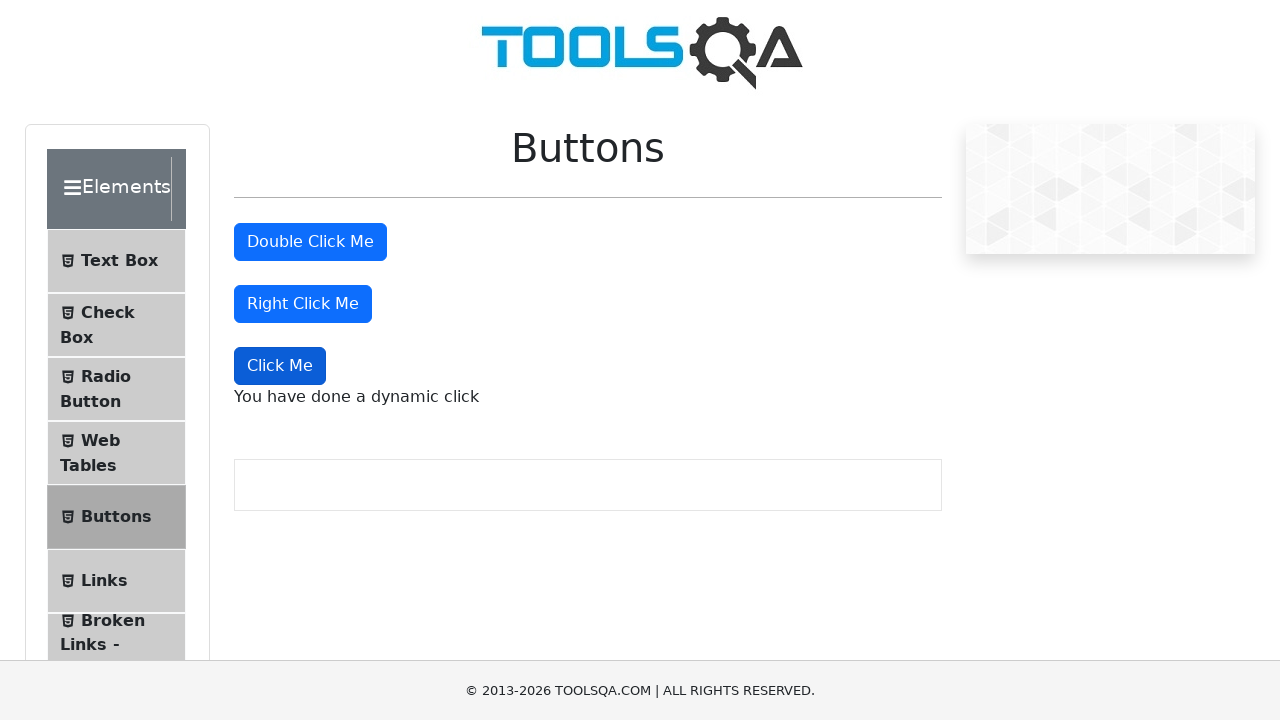

Retrieved text content from dynamic click message
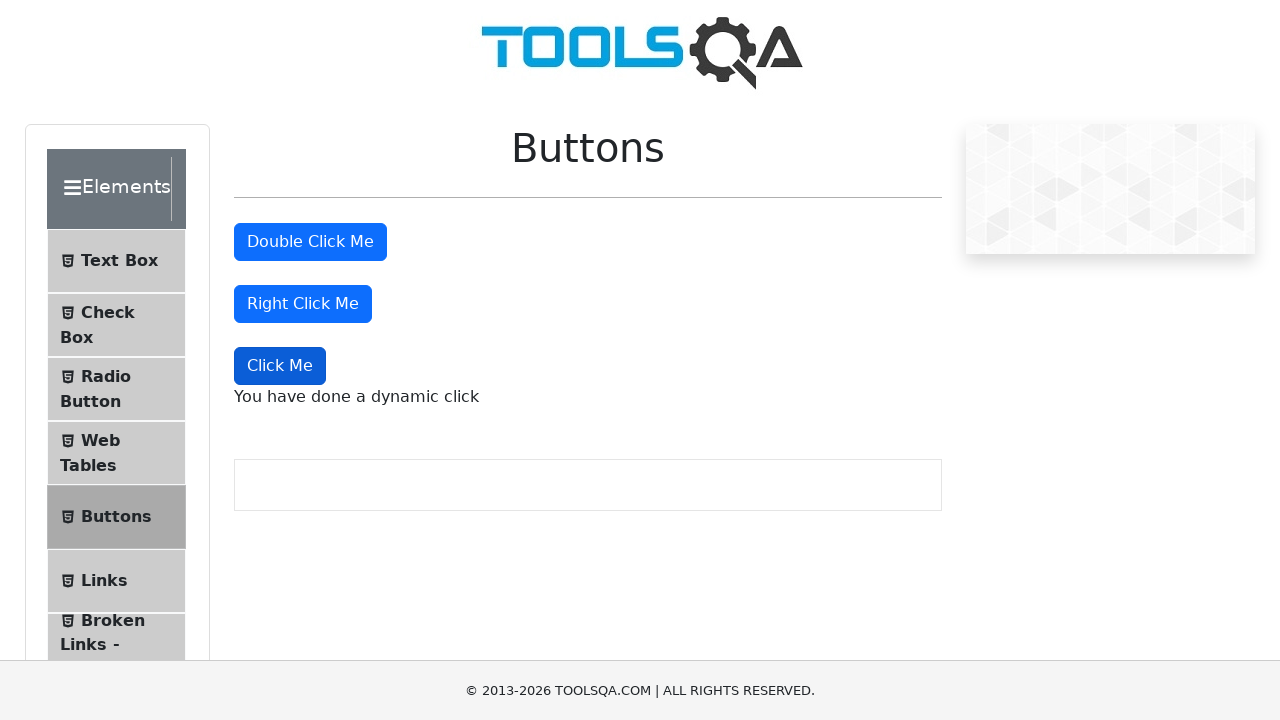

Verified dynamic click message matches expected text: 'You have done a dynamic click'
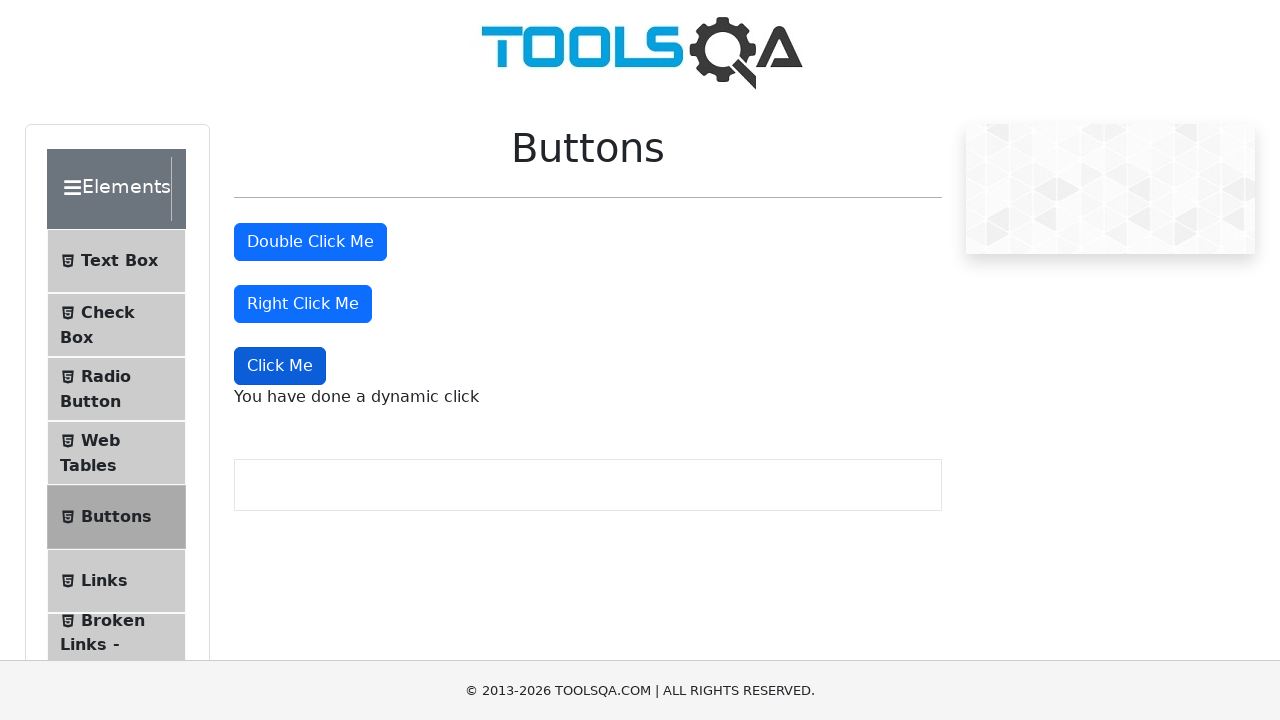

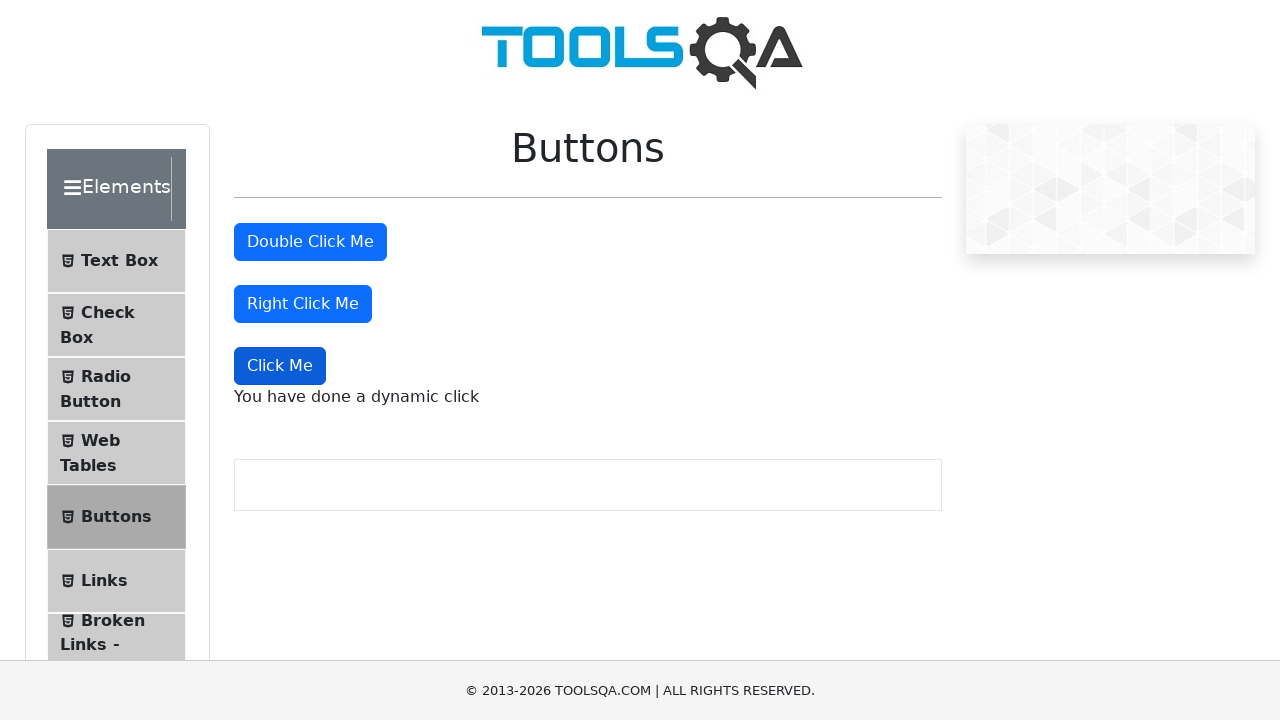